Tests Aeropostale search results page by closing an advertisement popup and clicking the "load more" button to expand product results

Starting URL: https://www.aeropostale.com/search/?q=shirt

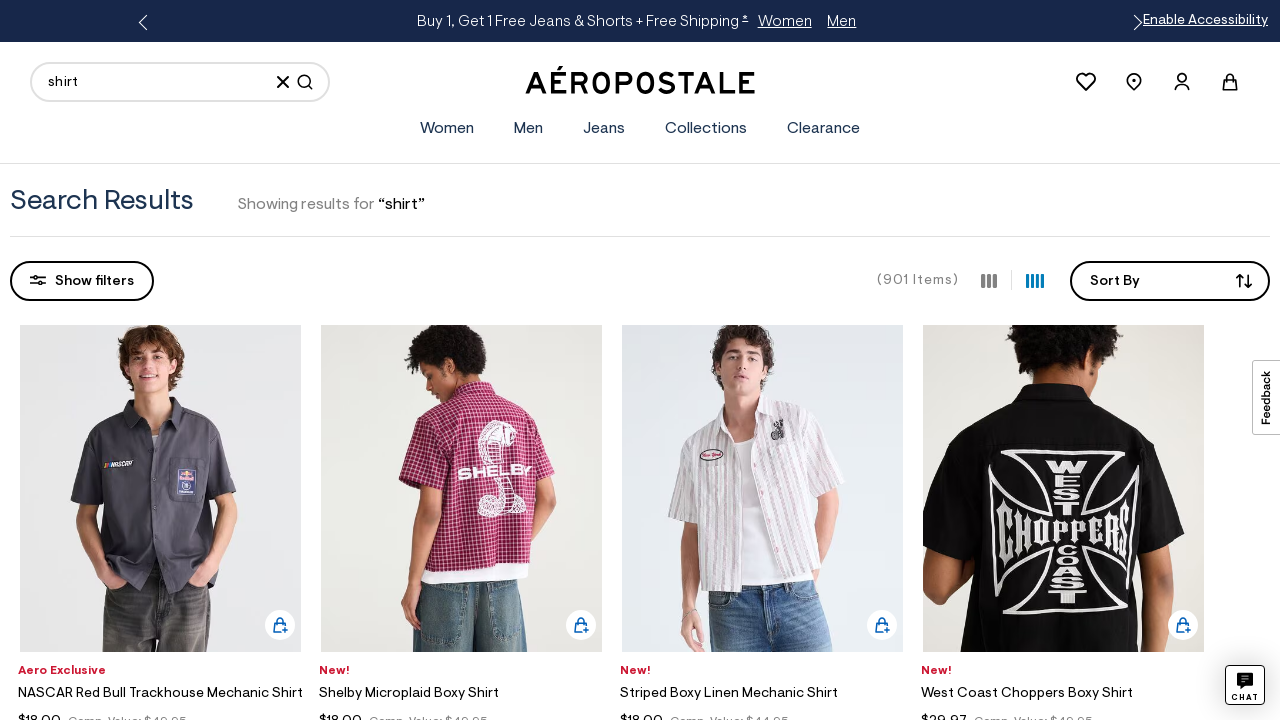

Waited 5 seconds for page to load
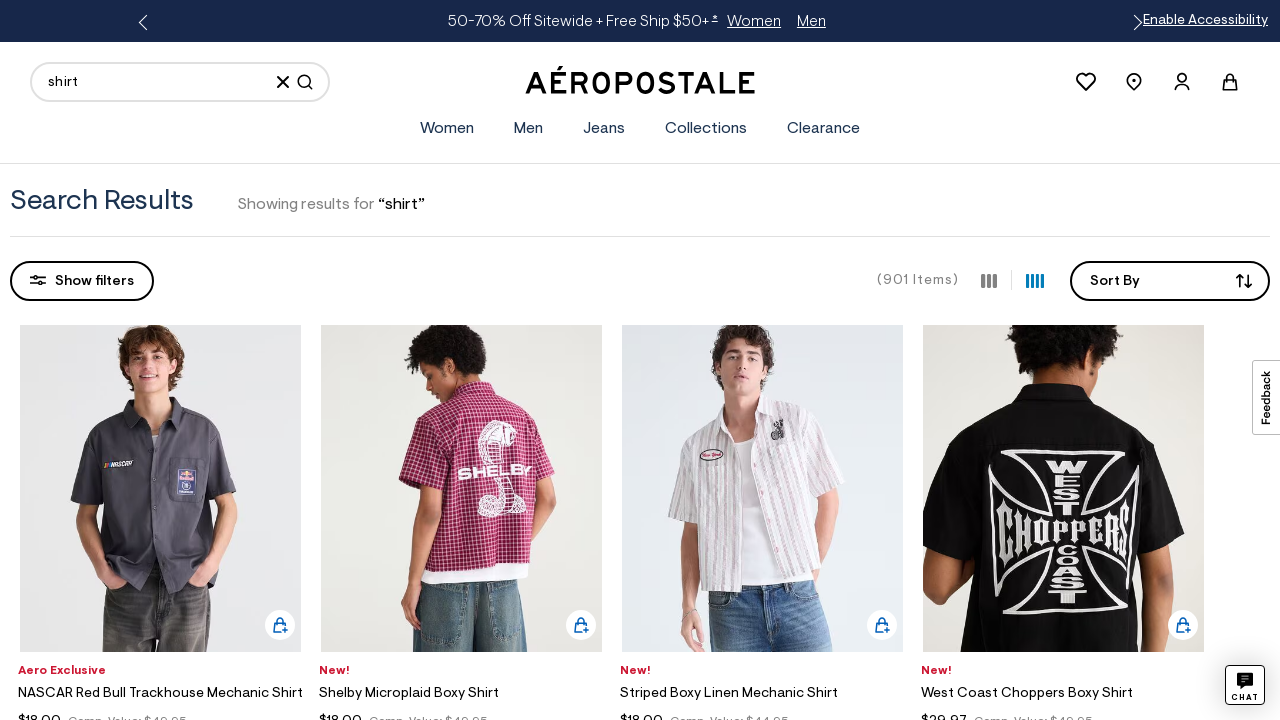

Waited 3 seconds for content to load on #attentive_creative >> internal:control=enter-frame >> #closeIconContainer
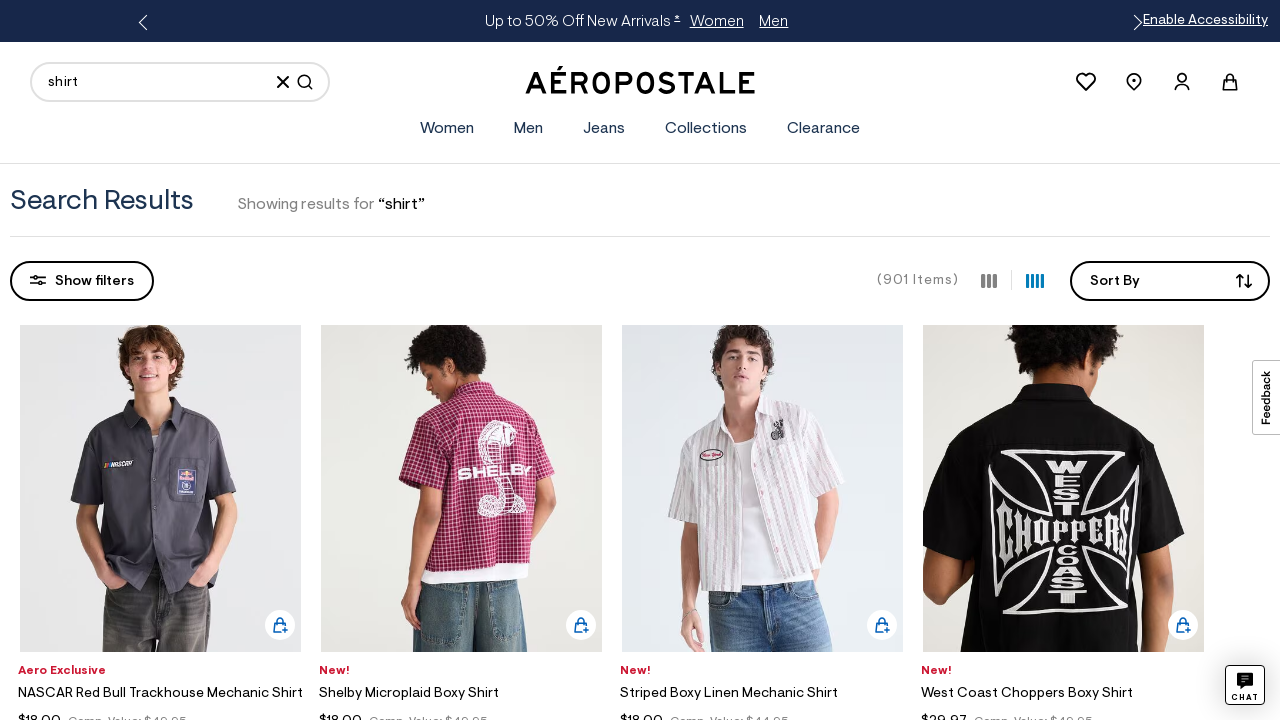

Clicked 'load more' button to expand product results at (640, 361) on xpath=//*[@id='primary']/div[1]/div[2]/div/div
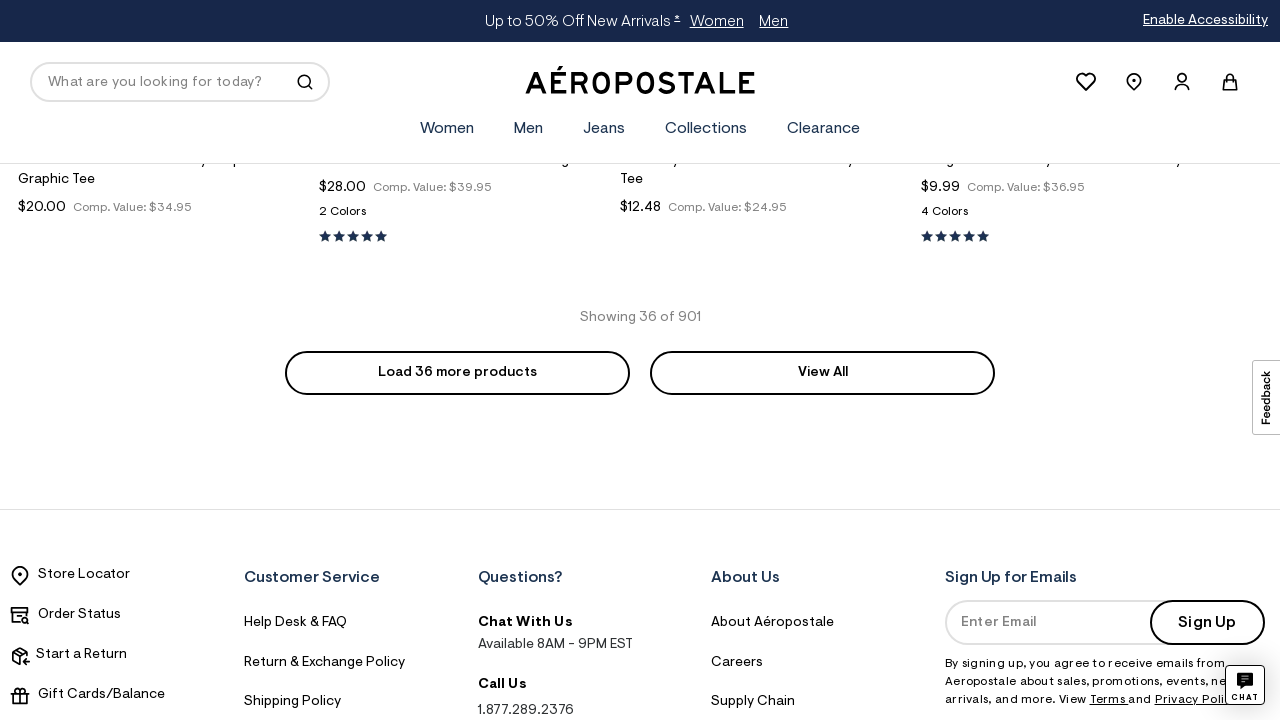

Waited 3 seconds for additional products to load
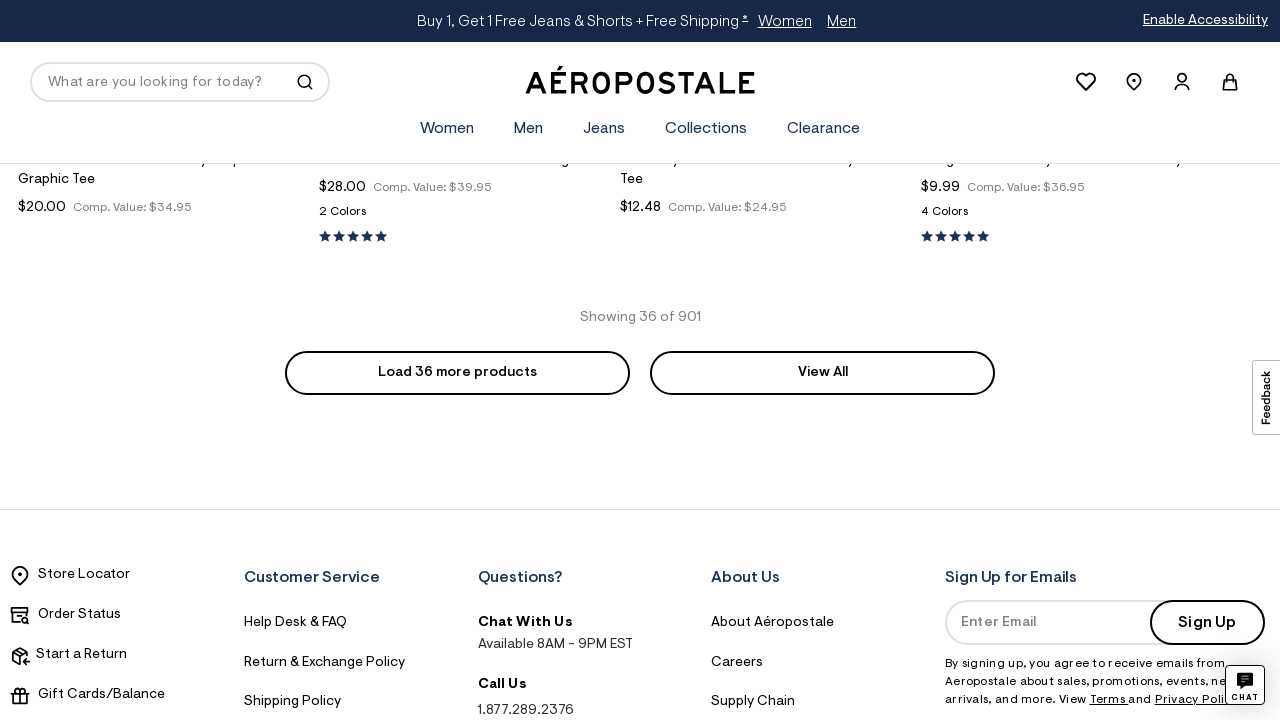

Clicked 'load more' button to expand product results at (640, 361) on xpath=//*[@id='primary']/div[1]/div[2]/div/div
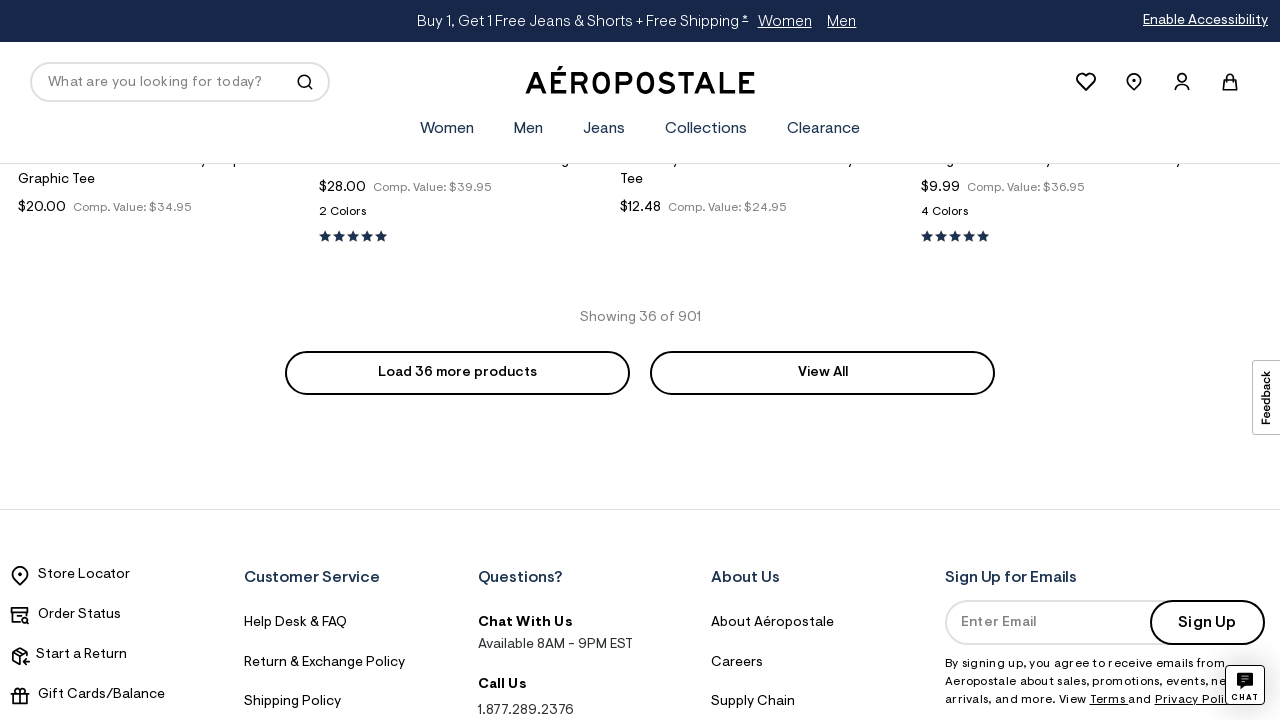

Waited 3 seconds for additional products to load
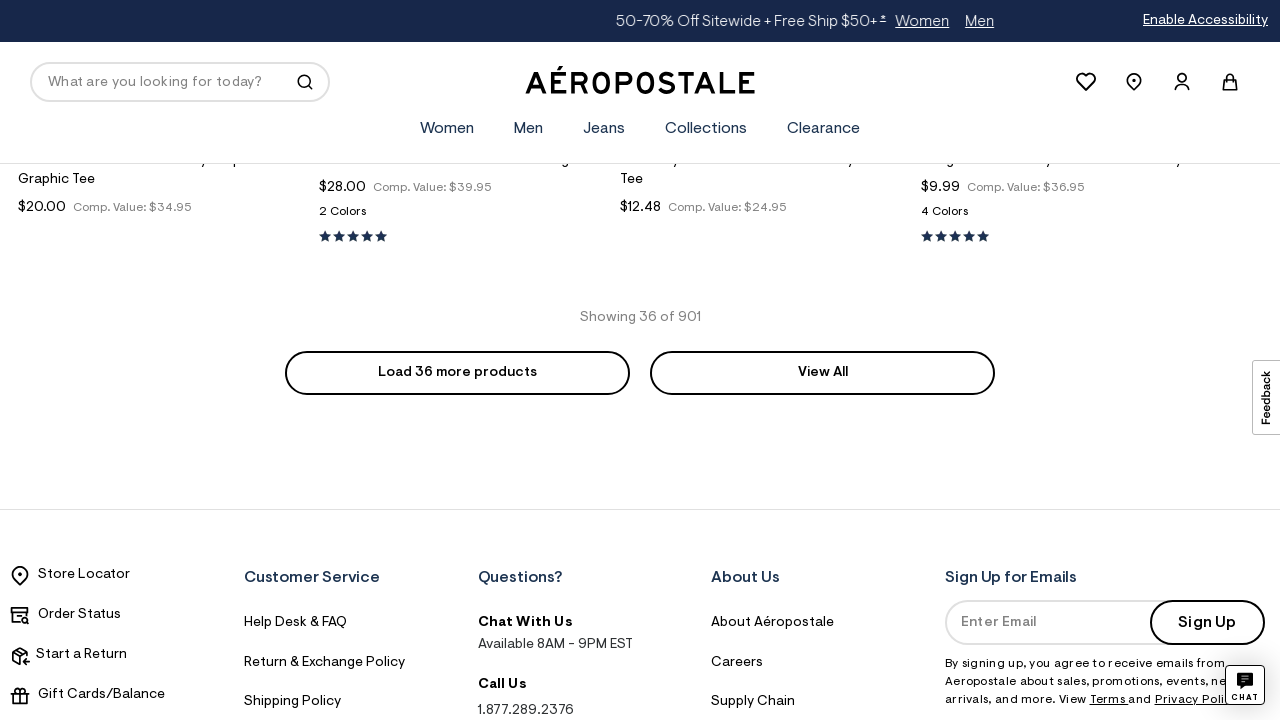

Clicked 'load more' button to expand product results at (640, 361) on xpath=//*[@id='primary']/div[1]/div[2]/div/div
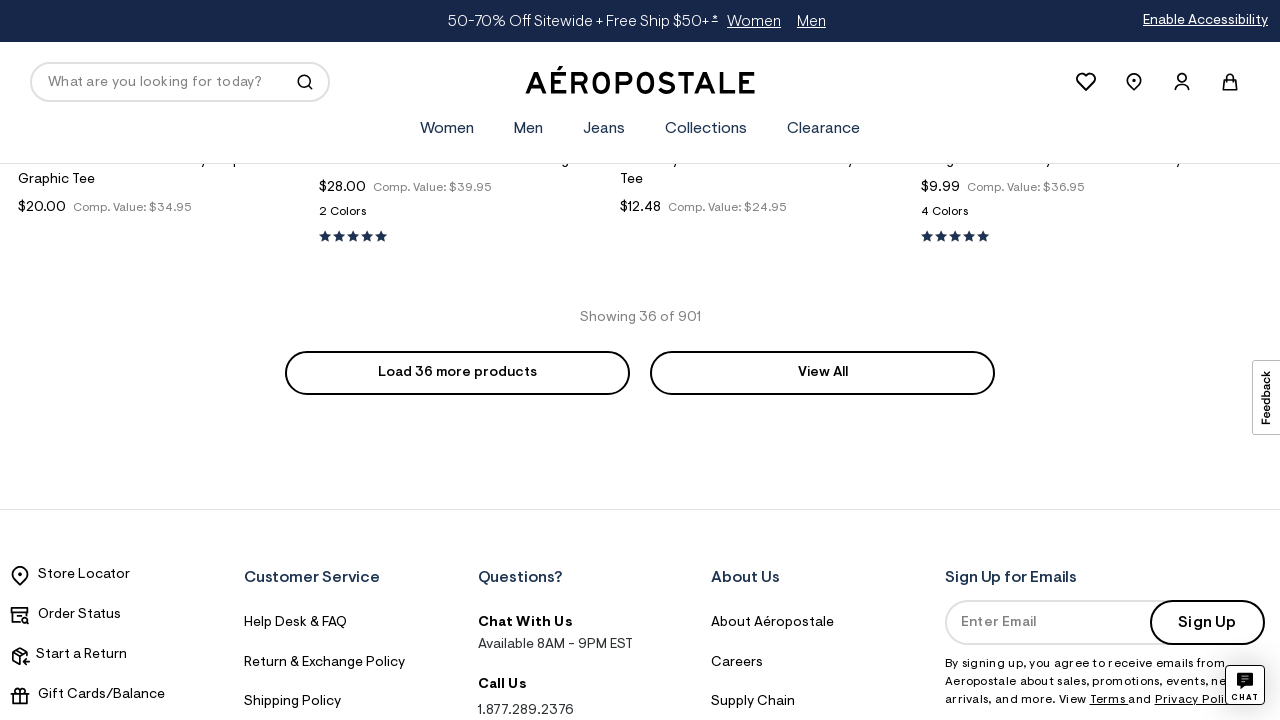

Waited 3 seconds for additional products to load
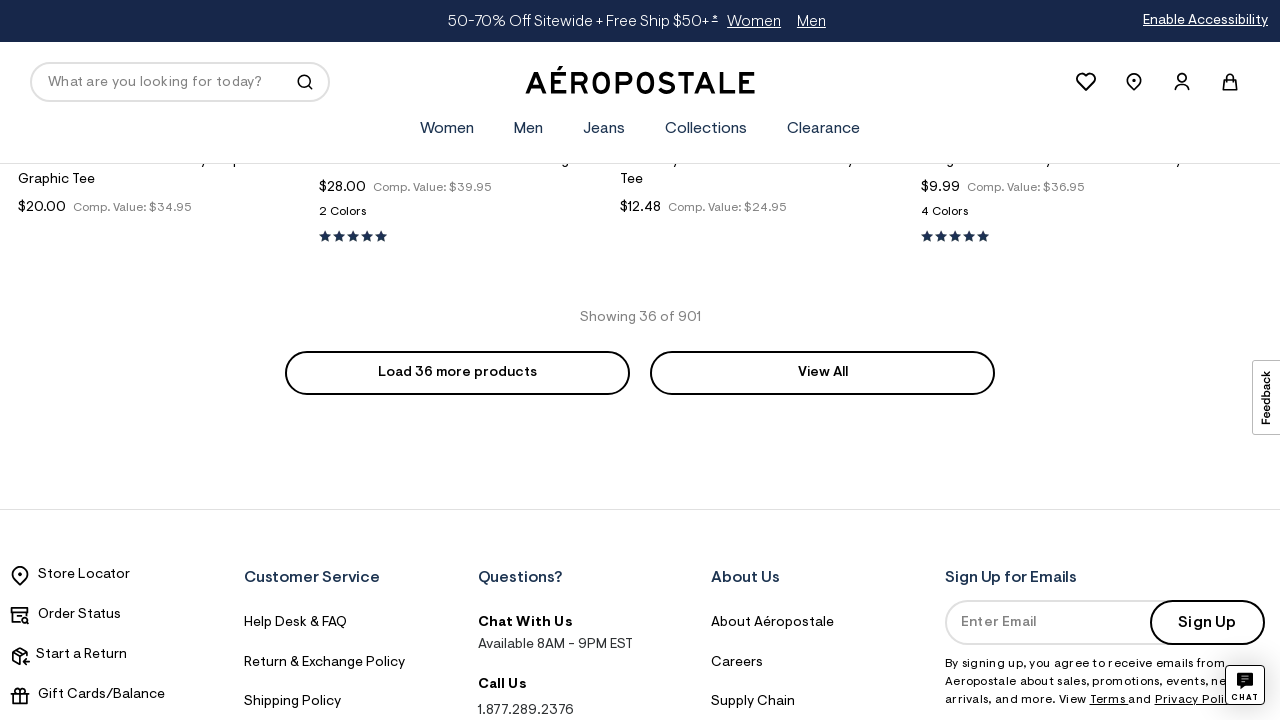

Verified products are displayed on search results page
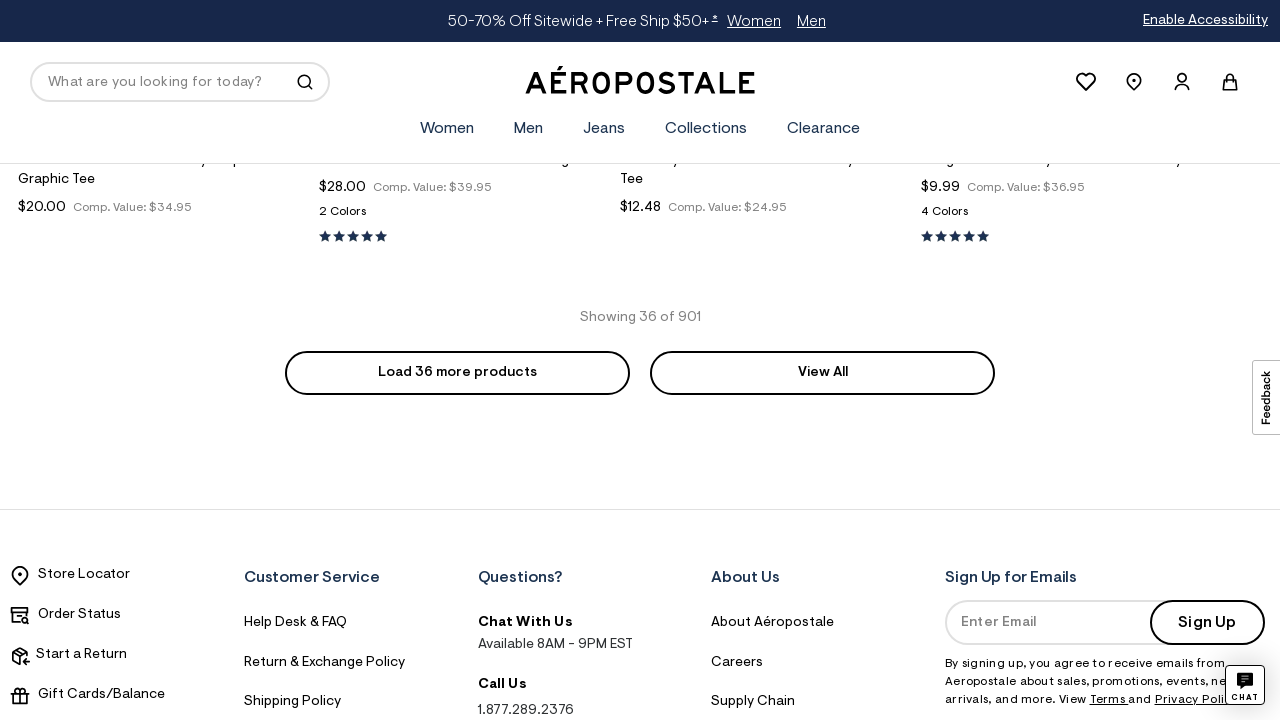

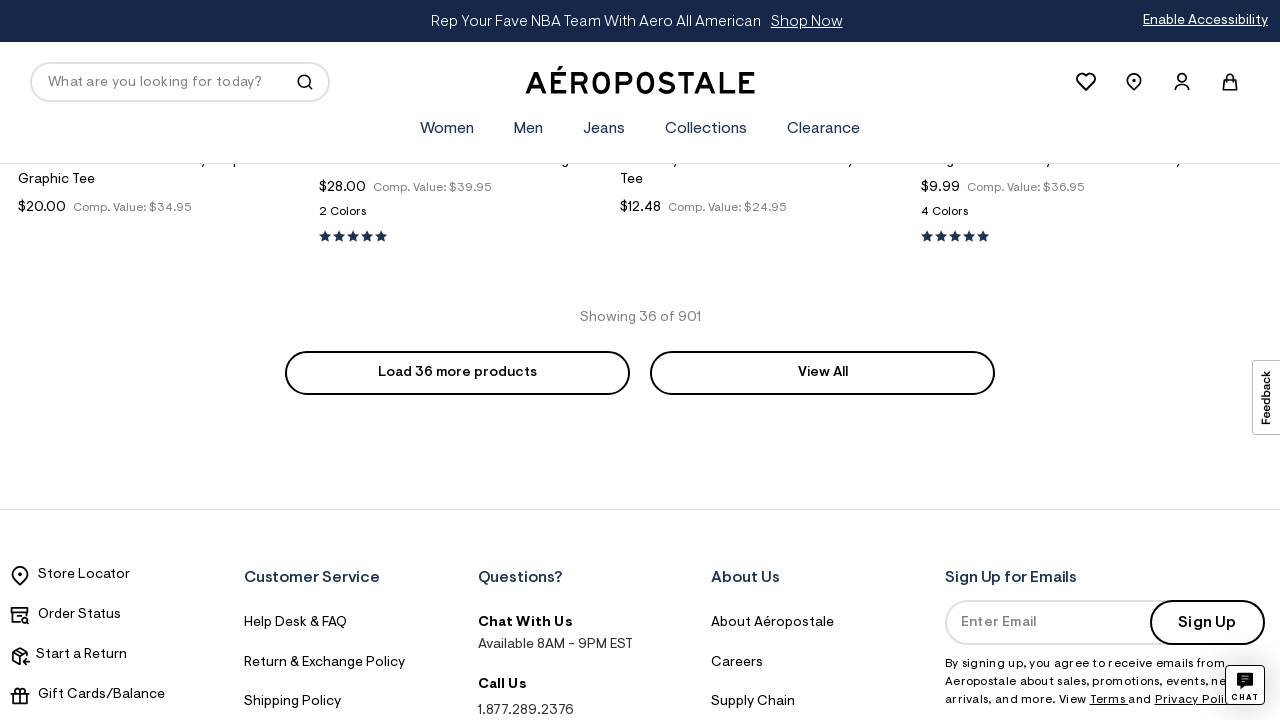